Tests the jQuery UI autocomplete widget by typing a partial search term, waiting for suggestions to appear, and selecting a specific option from the autocomplete dropdown

Starting URL: https://jqueryui.com/autocomplete/

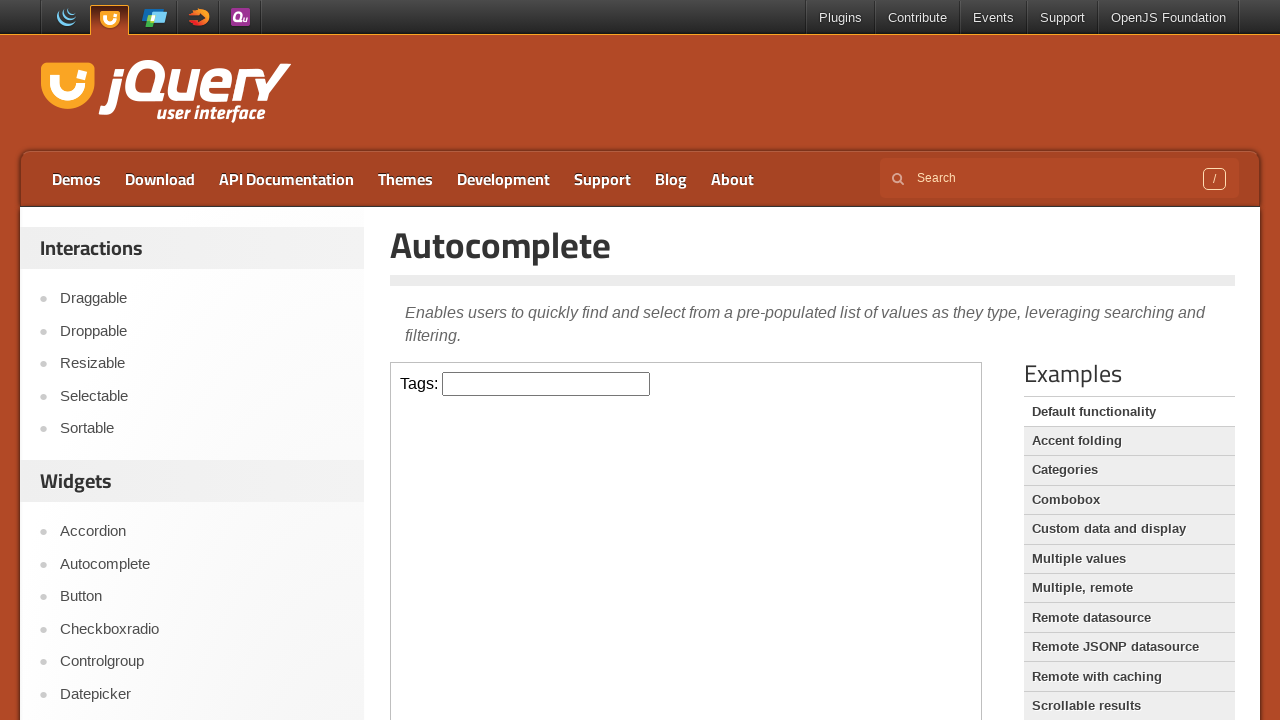

Located the demo iframe containing the autocomplete widget
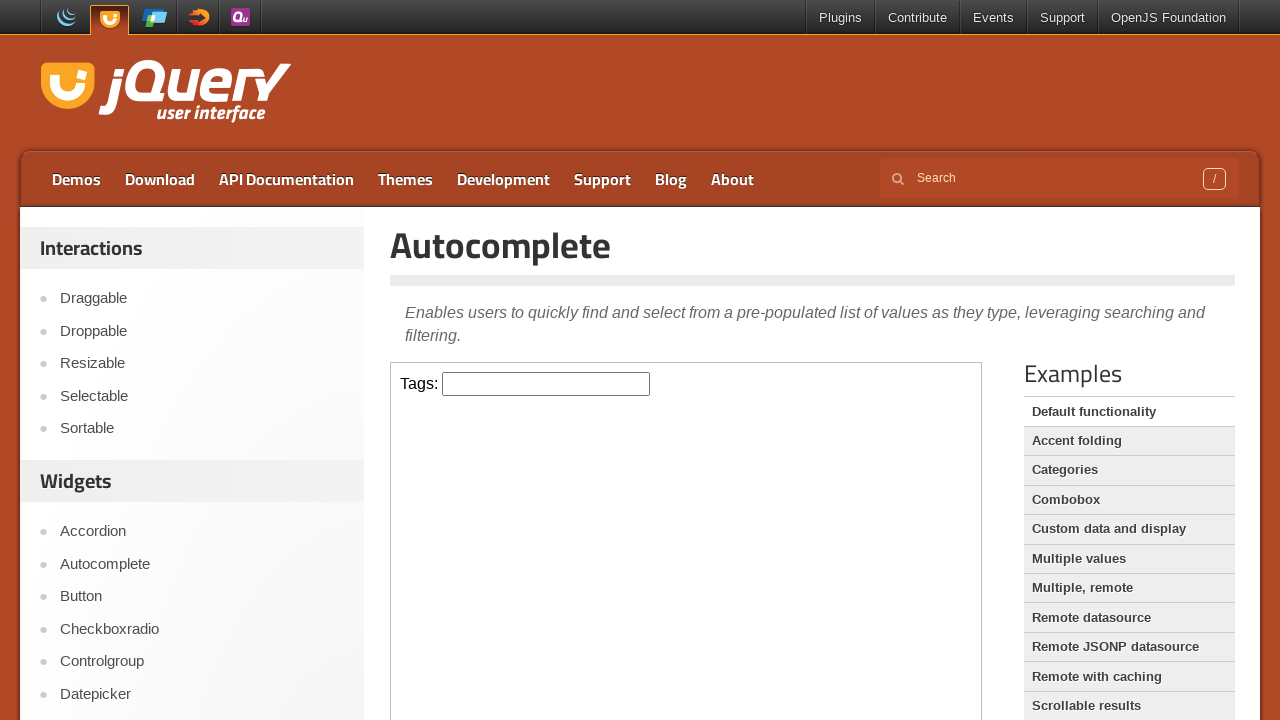

Typed 'ja' in the autocomplete input field to trigger suggestions on .demo-frame >> internal:control=enter-frame >> #tags
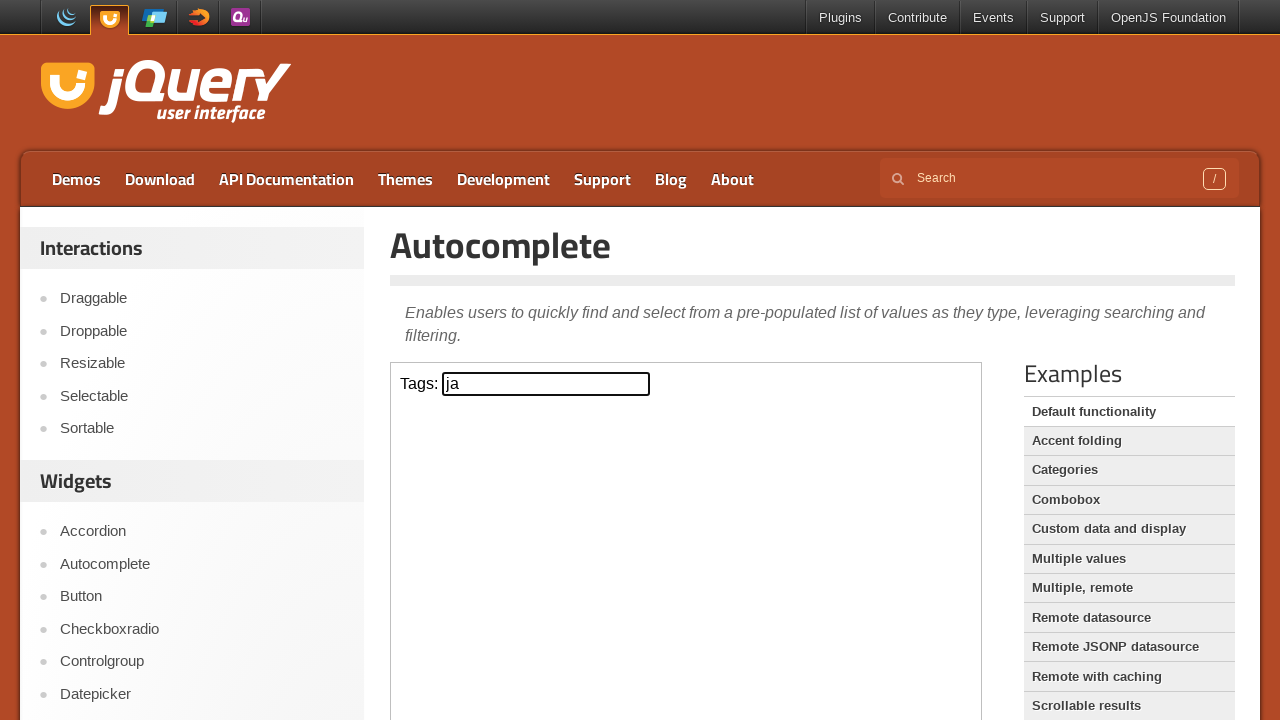

Autocomplete suggestions dropdown appeared
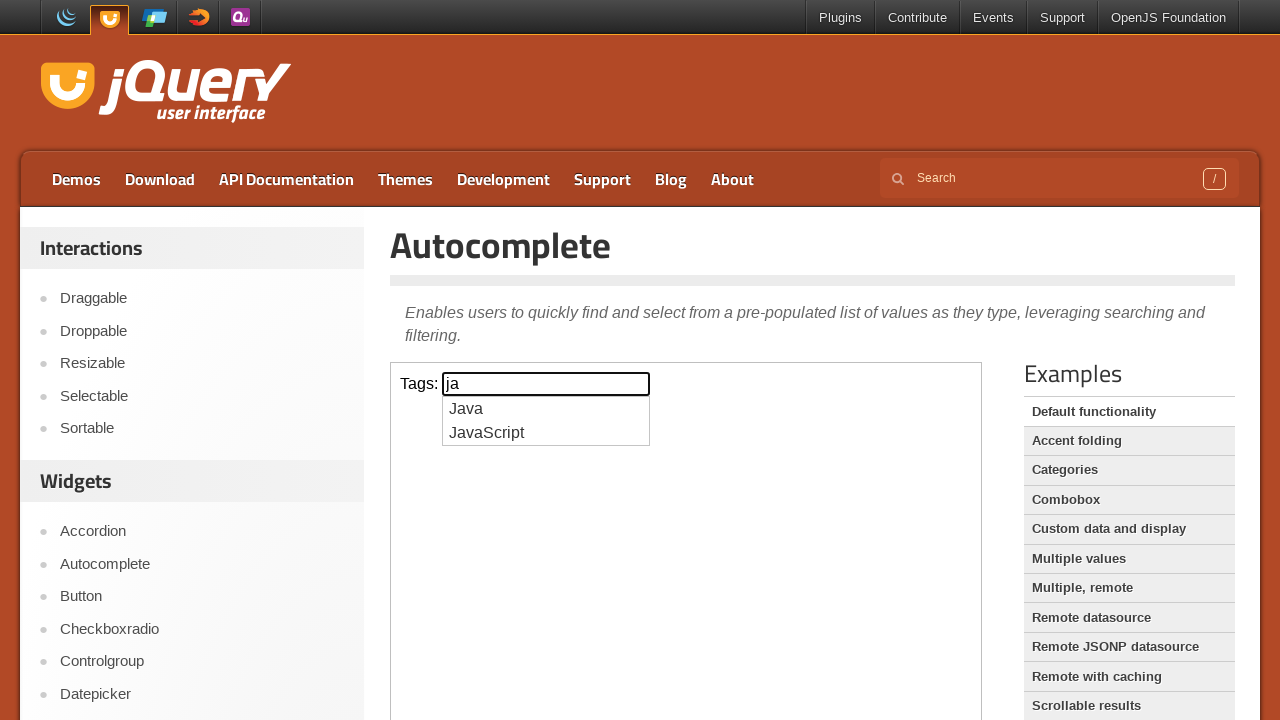

Selected 'JavaScript' option from the autocomplete dropdown at (546, 433) on .demo-frame >> internal:control=enter-frame >> ul.ui-autocomplete li >> internal
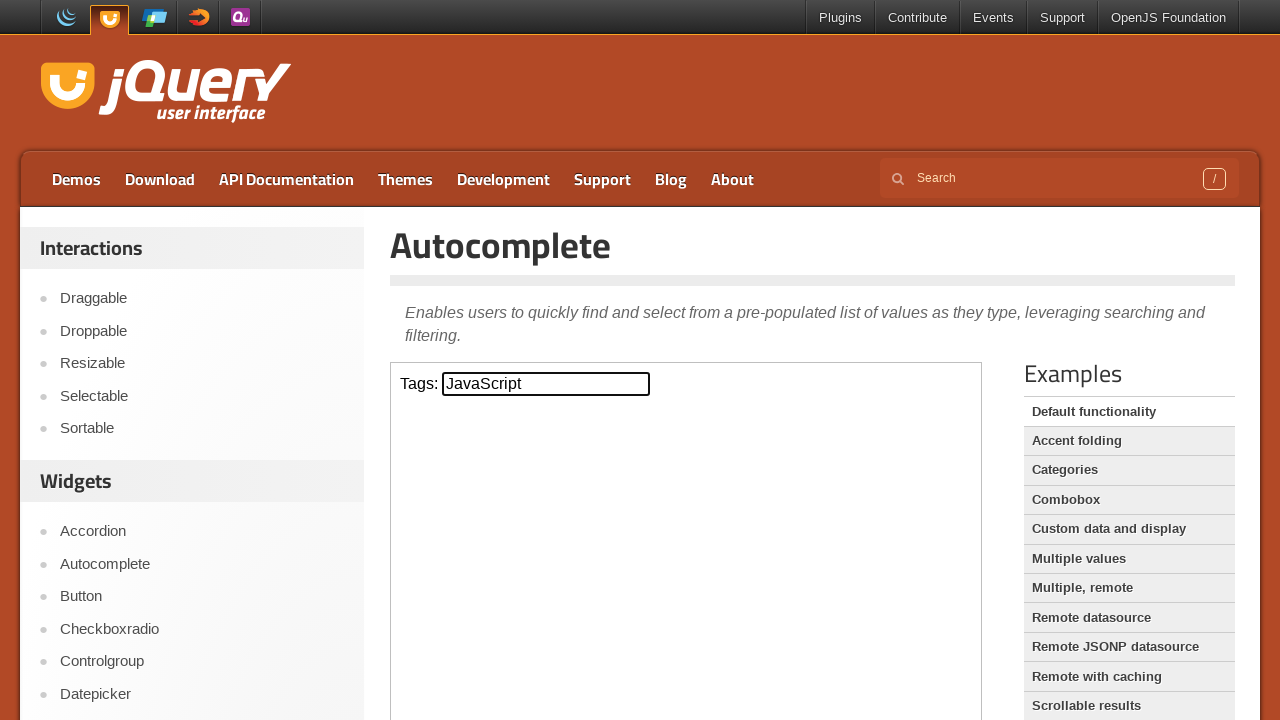

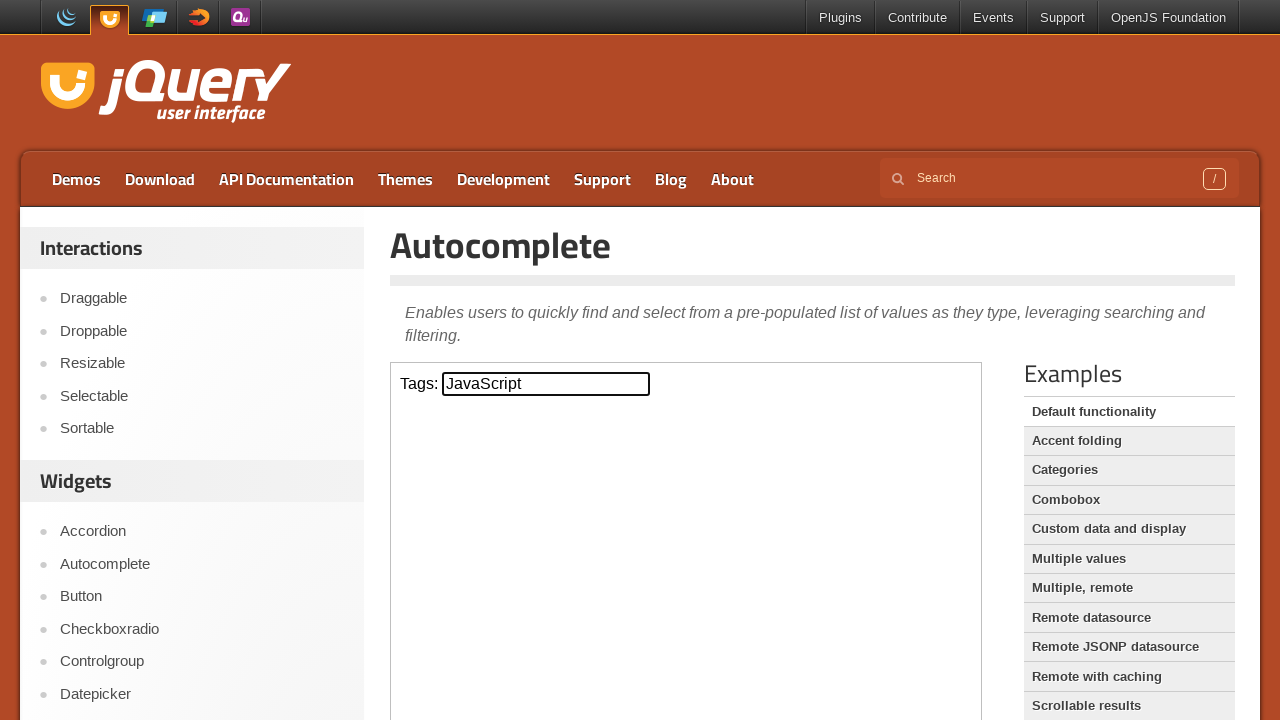